Tests dropdown selection by selecting Option 2 from a dropdown menu

Starting URL: http://the-internet.herokuapp.com/dropdown

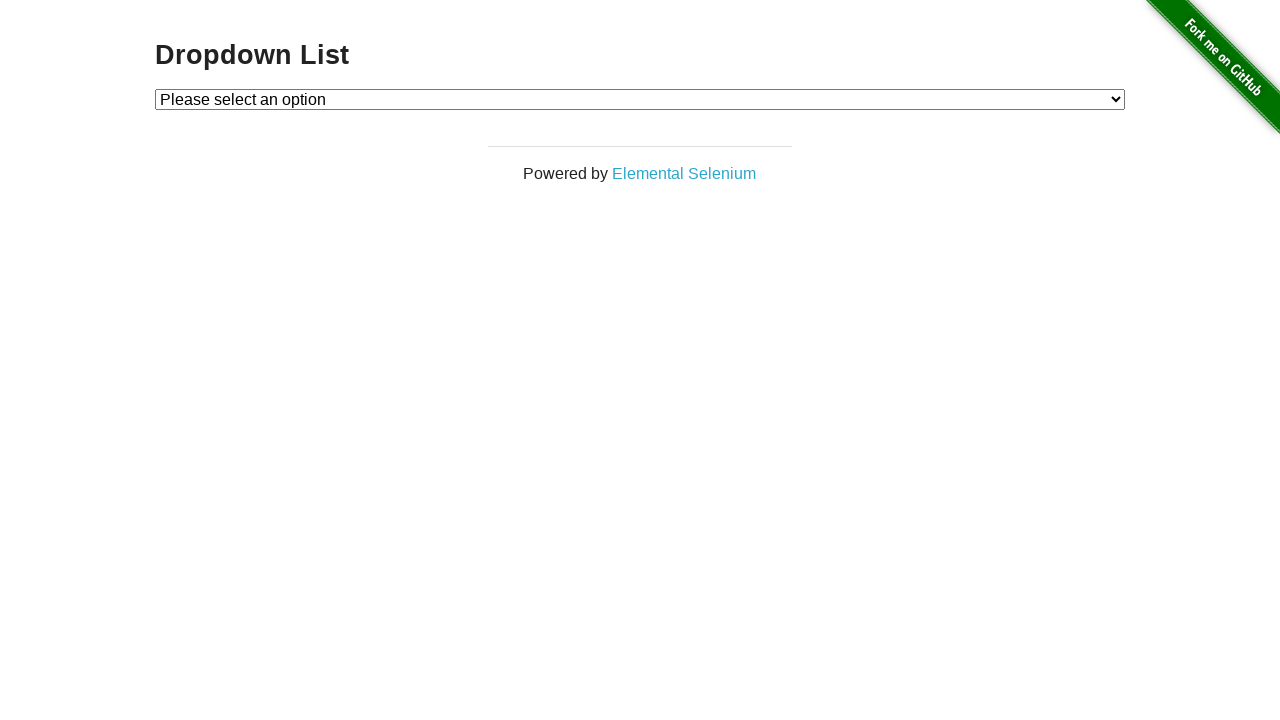

Selected Option 2 from dropdown menu using index 2 on #dropdown
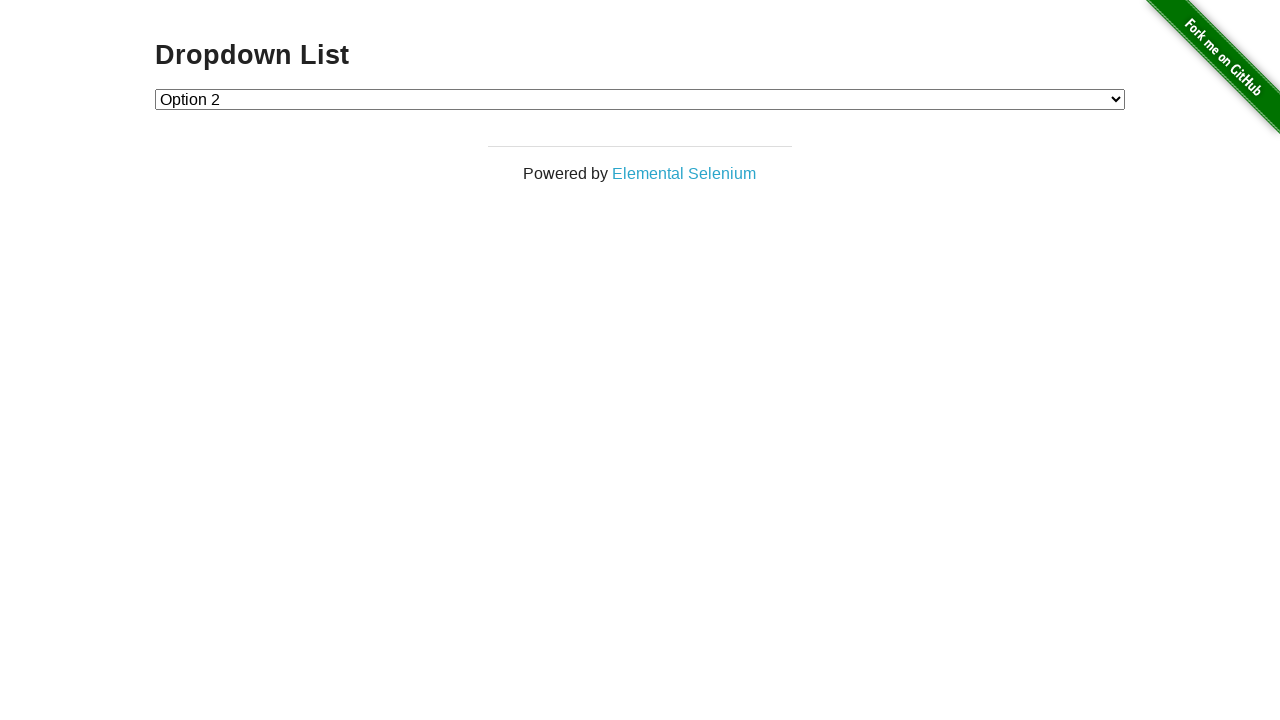

Retrieved text content of selected dropdown option
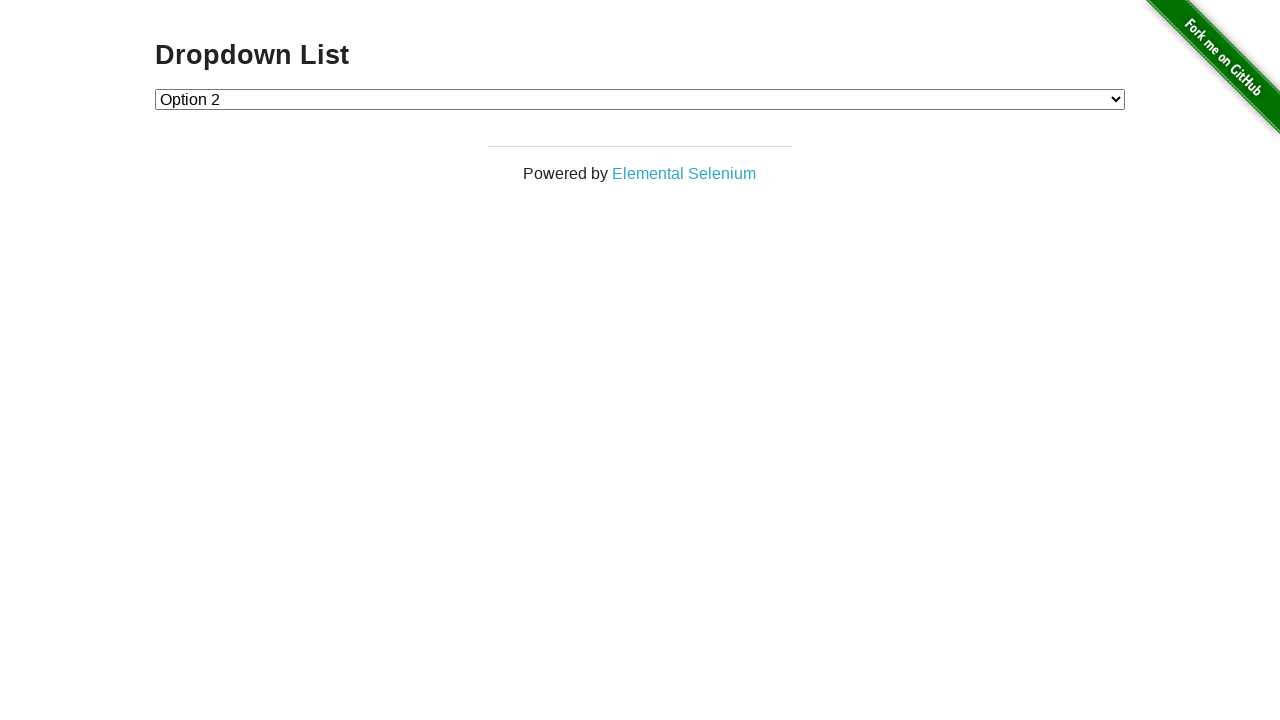

Verified that 'Option 2' is selected in the dropdown
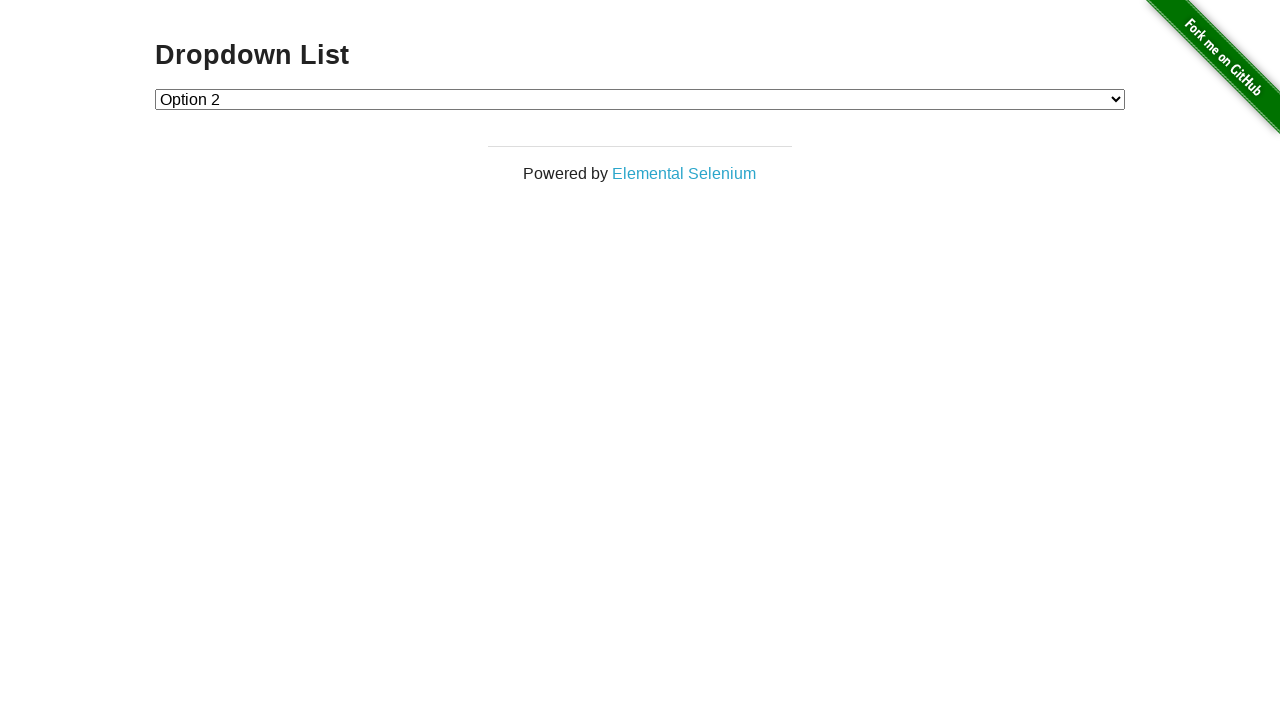

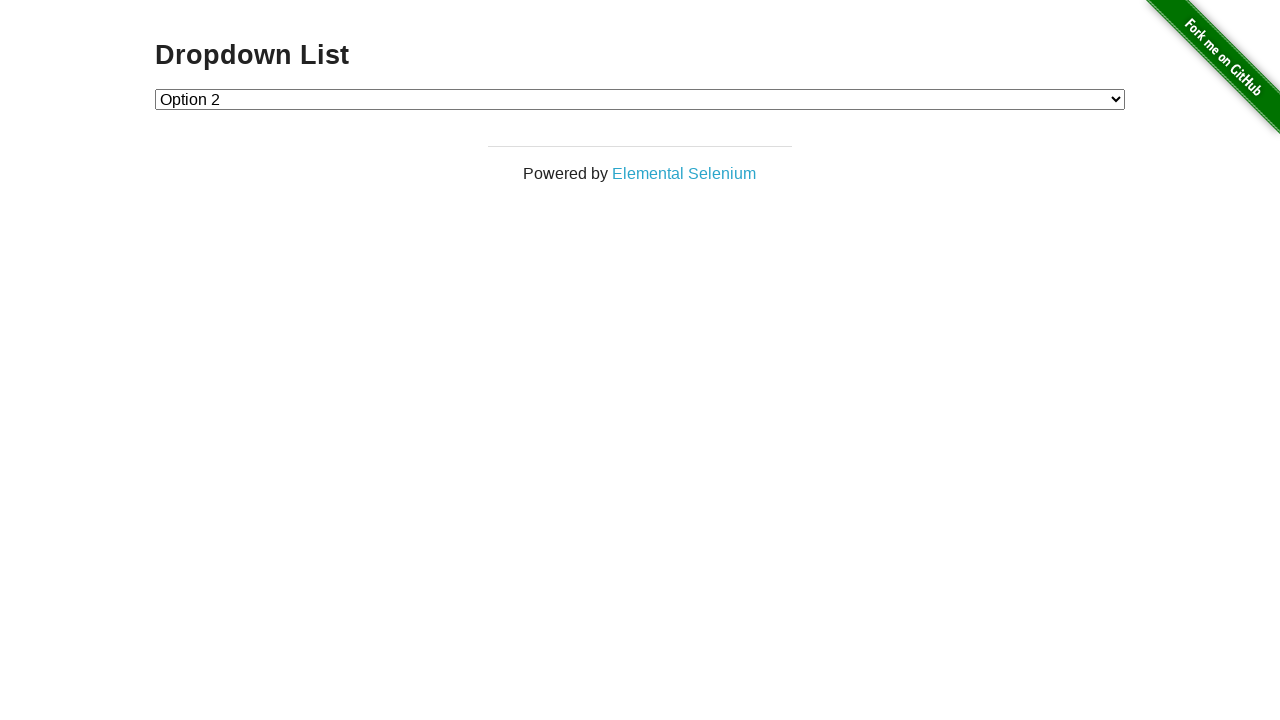